Tests a form submission that triggers an alert, fills in first name, last name, and company name fields, then verifies the alert message contains the entered values

Starting URL: http://automationbykrishna.com/#

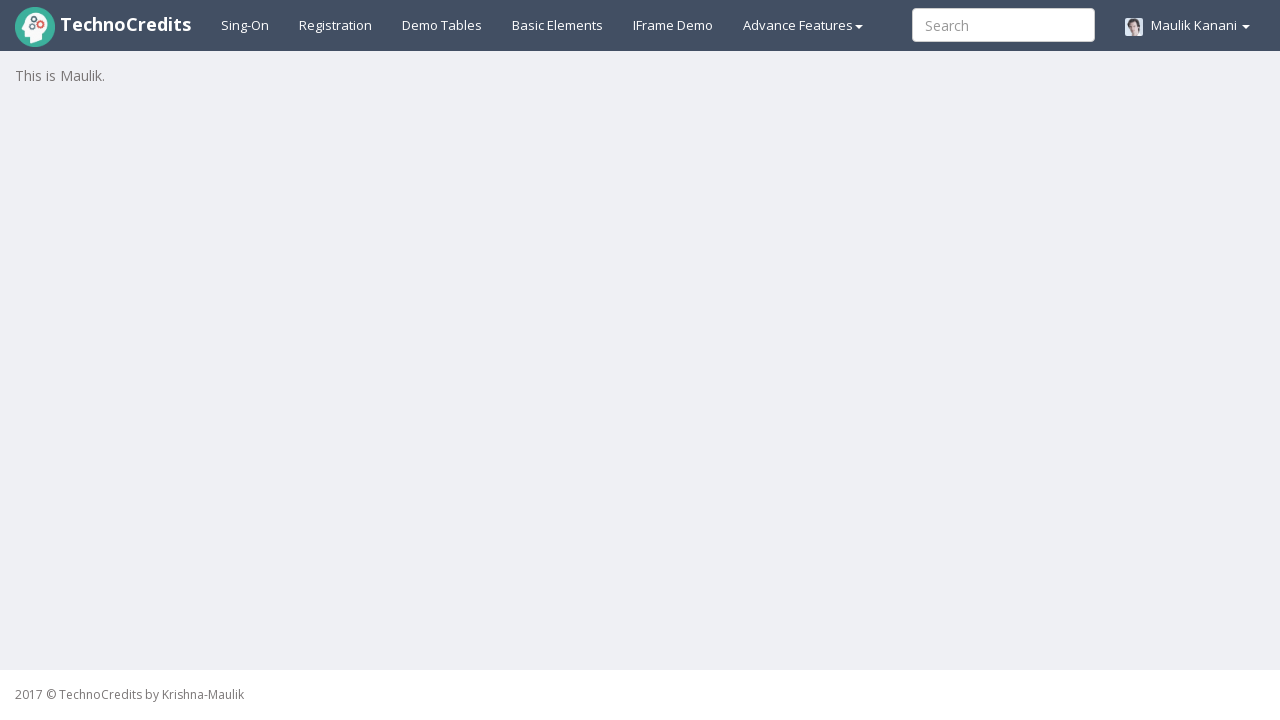

Clicked on basic elements section at (558, 25) on #basicelements
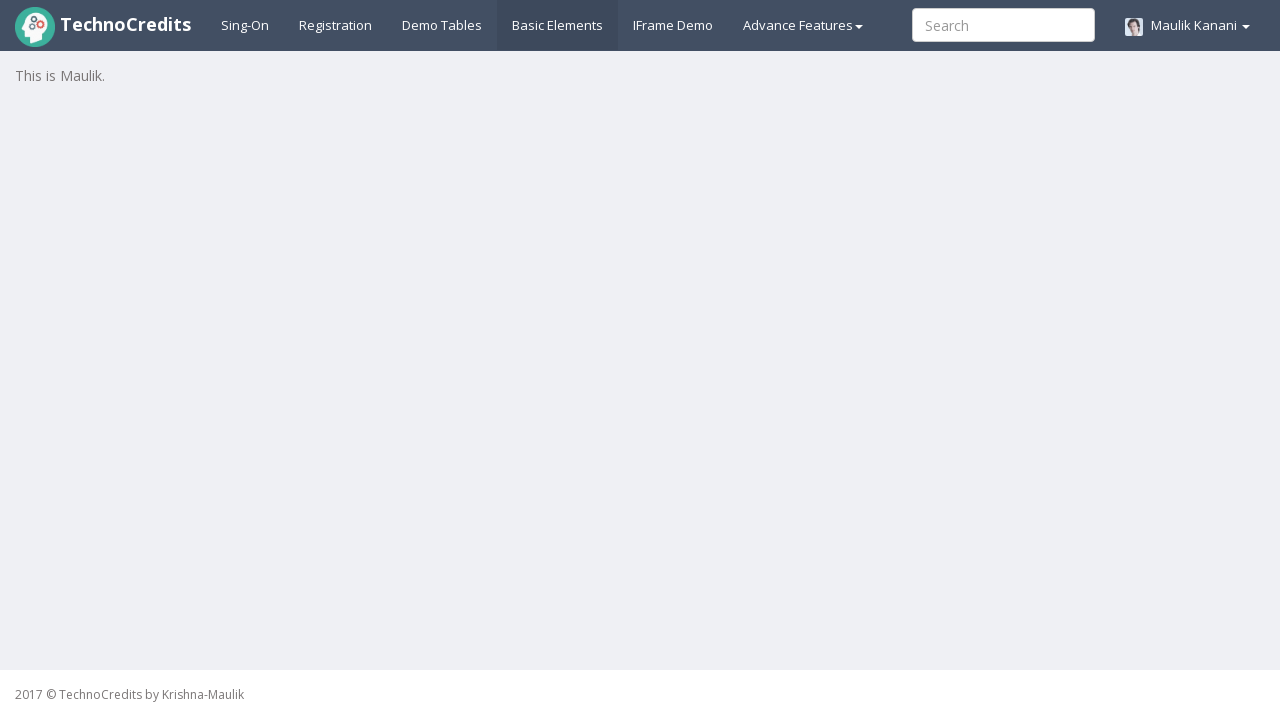

Form field #UserFirstName is now visible
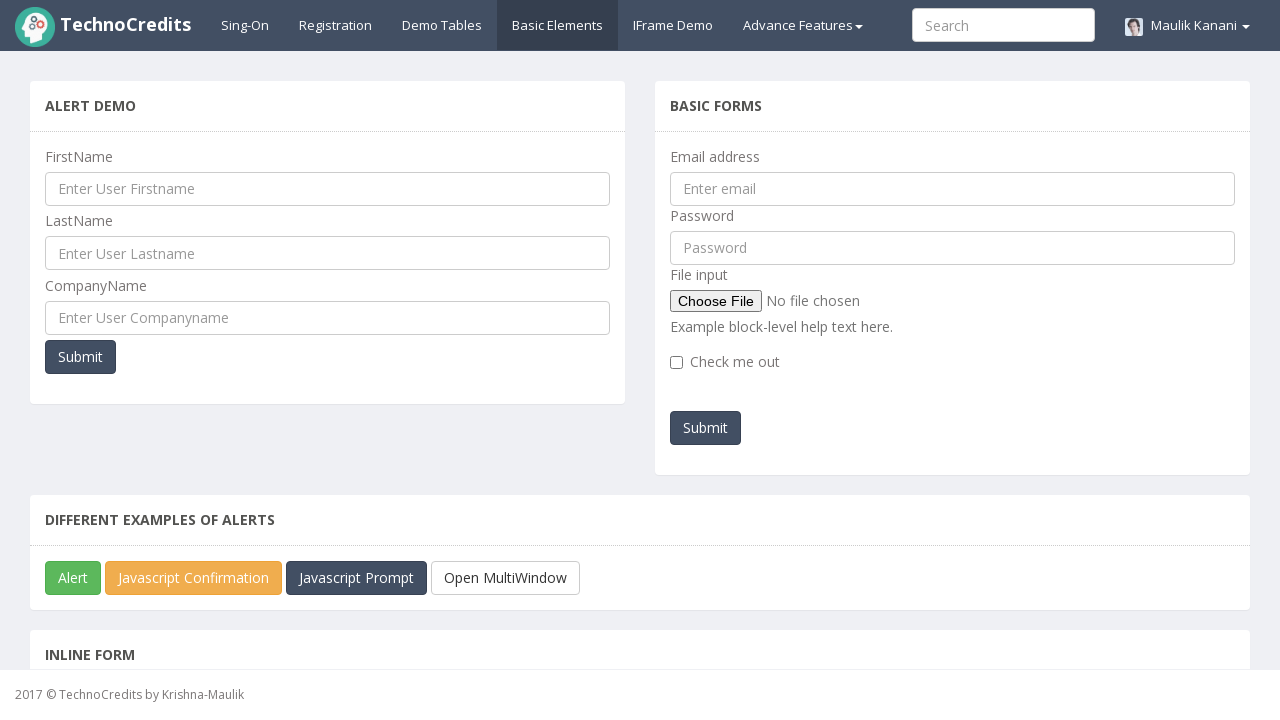

Filled first name field with 'Saket' on #UserFirstName
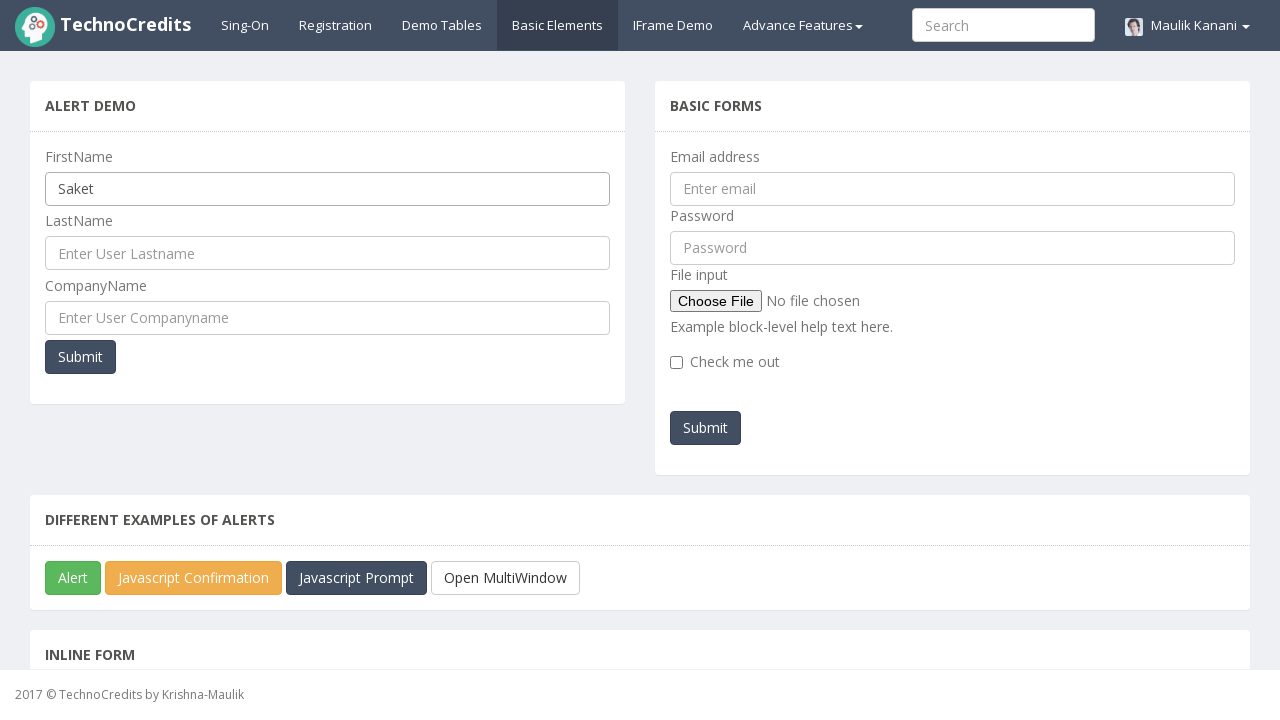

Filled last name field with 'Nagmote' on input#UserLastName
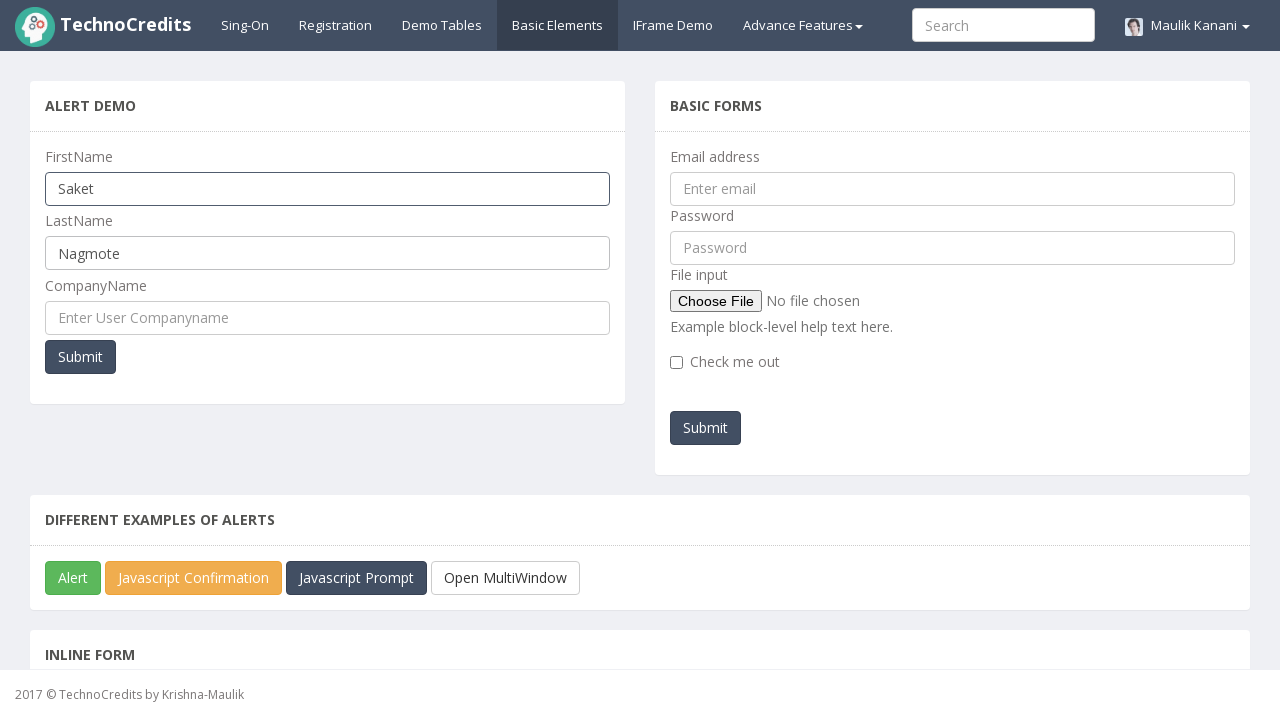

Filled company name field with 'Capgemini' on input#UserCompanyName
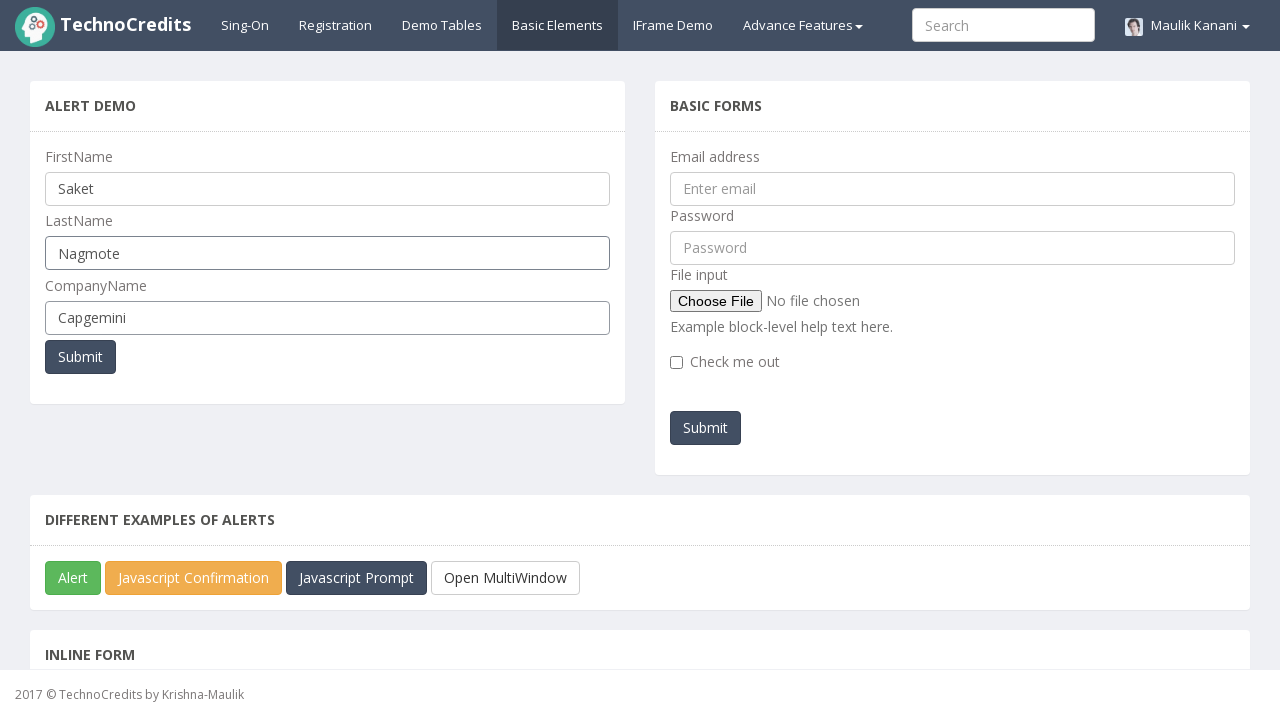

Clicked button to trigger form submission popup at (80, 357) on button[onclick='myFunctionPopUp()']
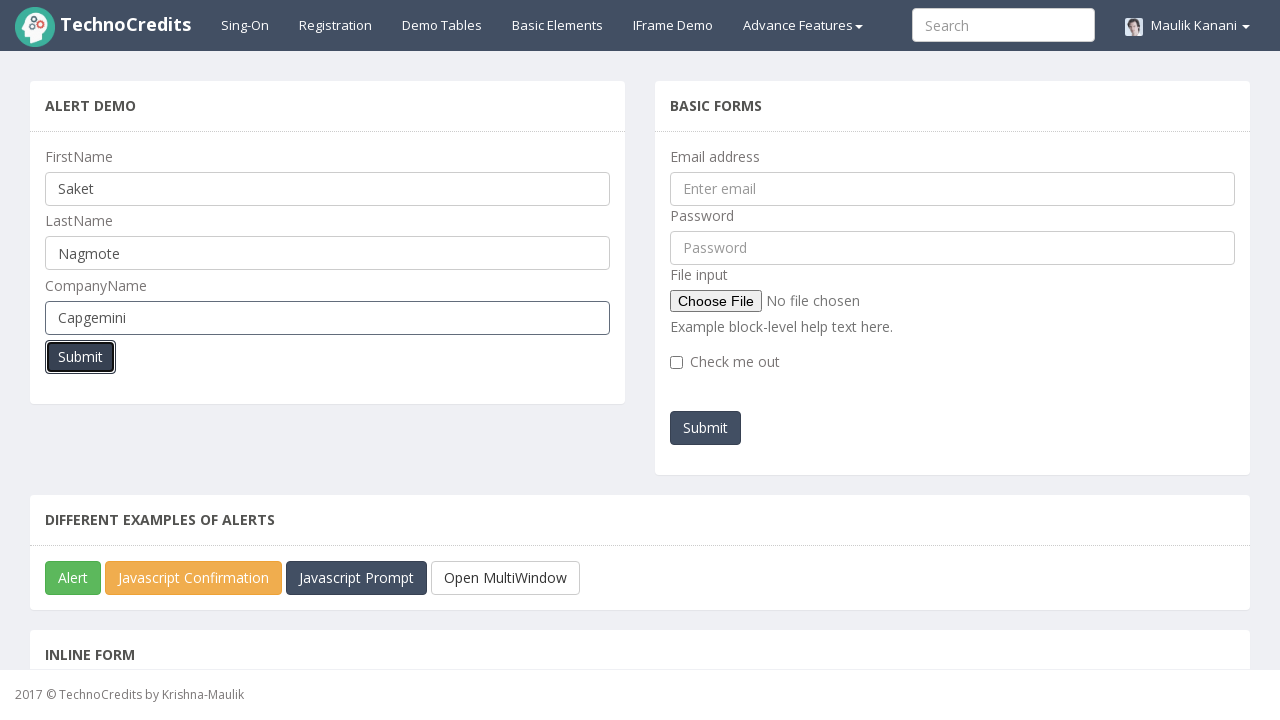

Alert dialog accepted
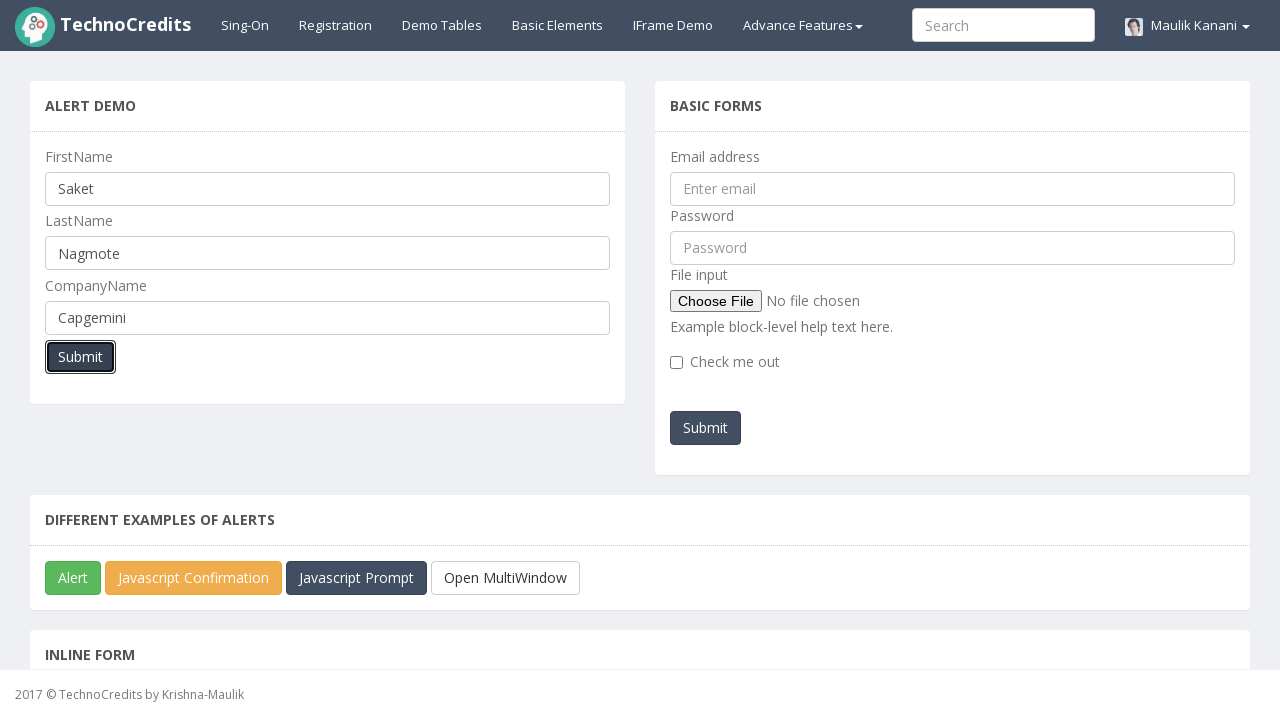

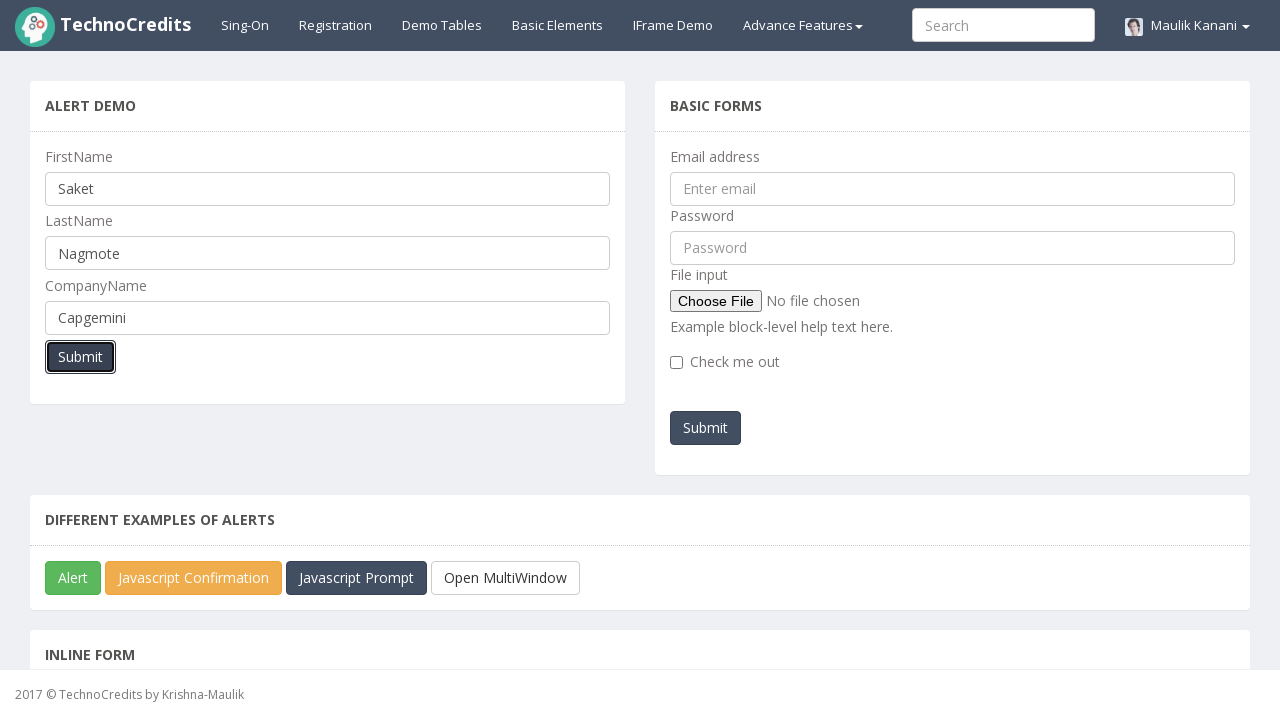